Tests keyboard key press functionality by sending a SPACE key to a target element and then sending a LEFT arrow key, verifying the displayed result text for each key press.

Starting URL: http://the-internet.herokuapp.com/key_presses

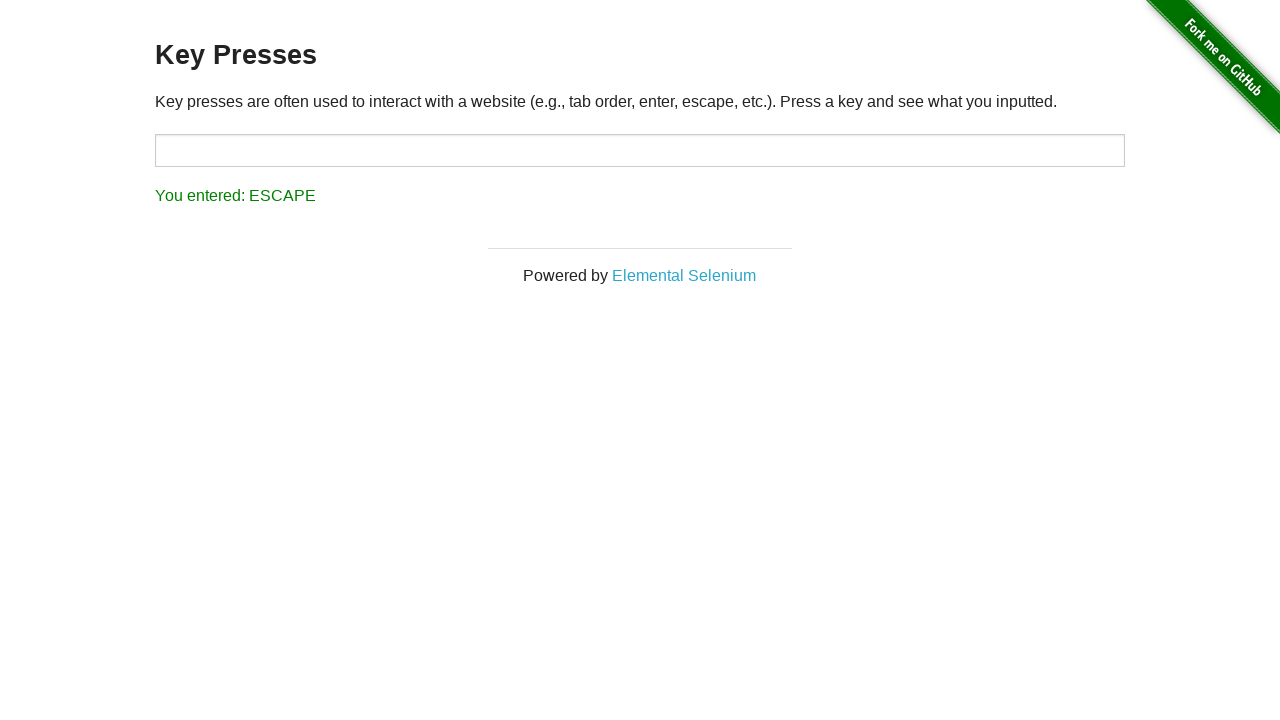

Pressed SPACE key on target element on #target
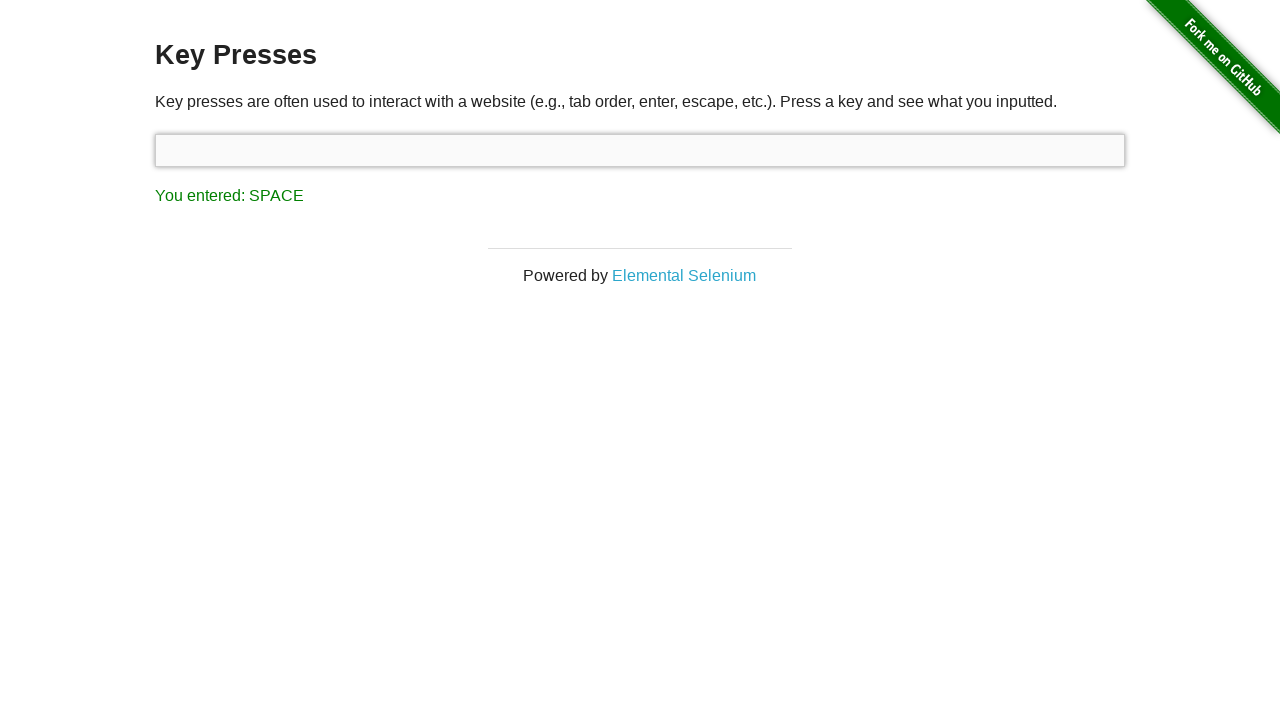

Verified result text shows SPACE key was entered
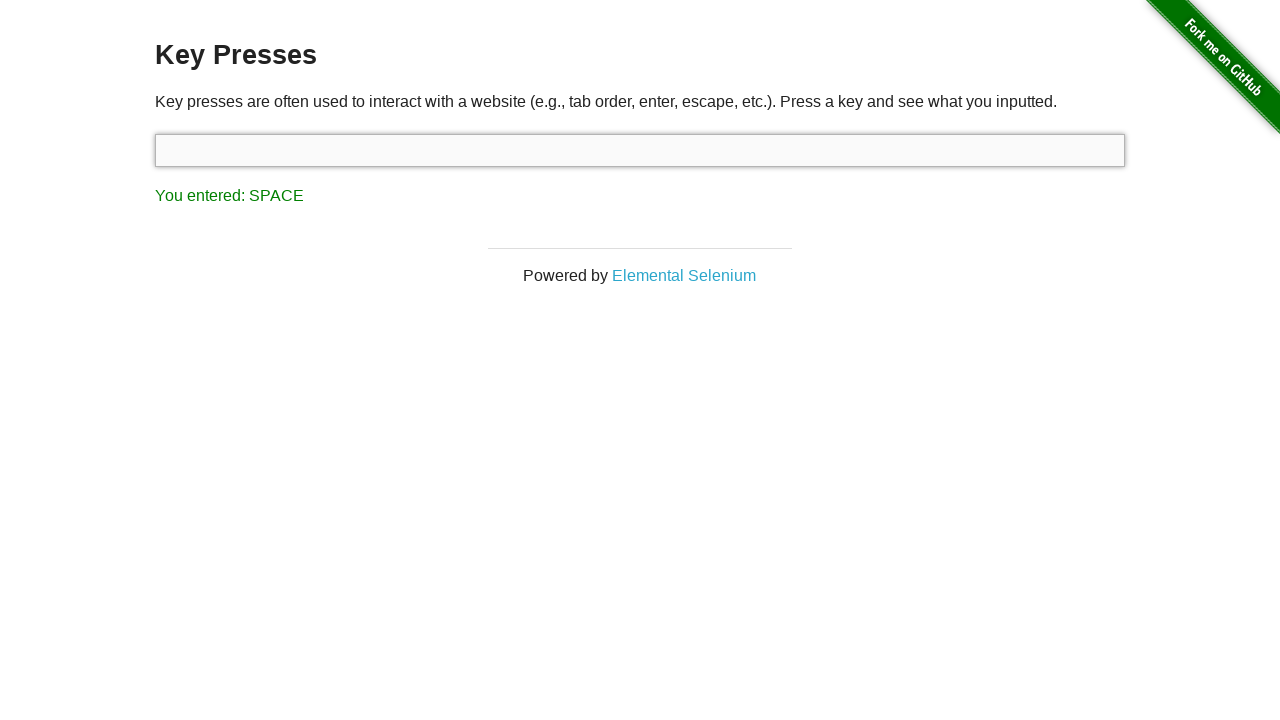

Pressed LEFT arrow key on focused element
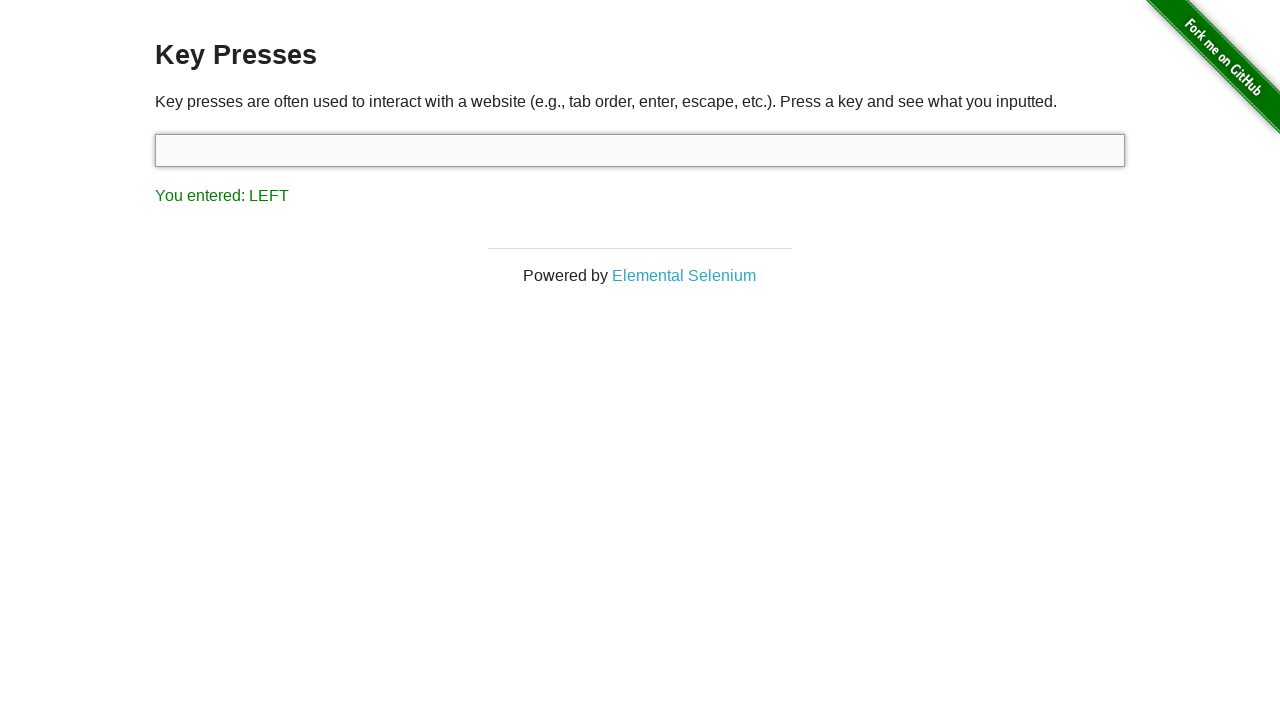

Verified result text shows LEFT arrow key was entered
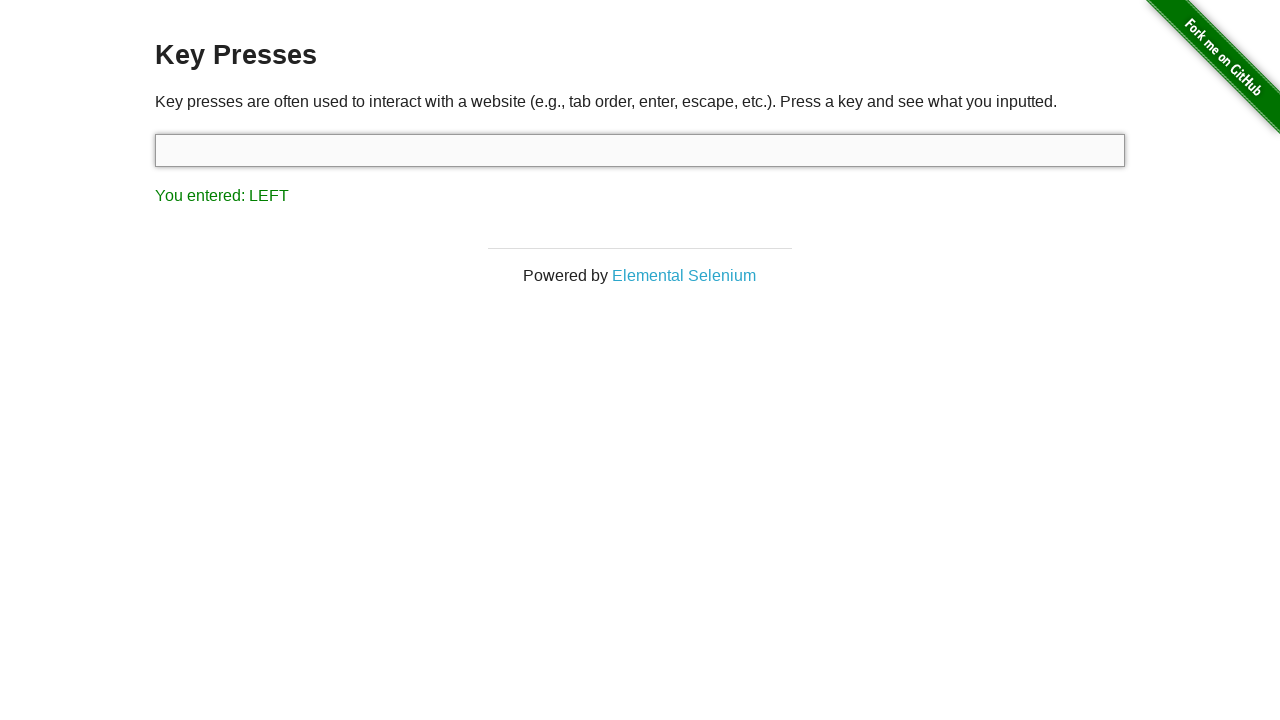

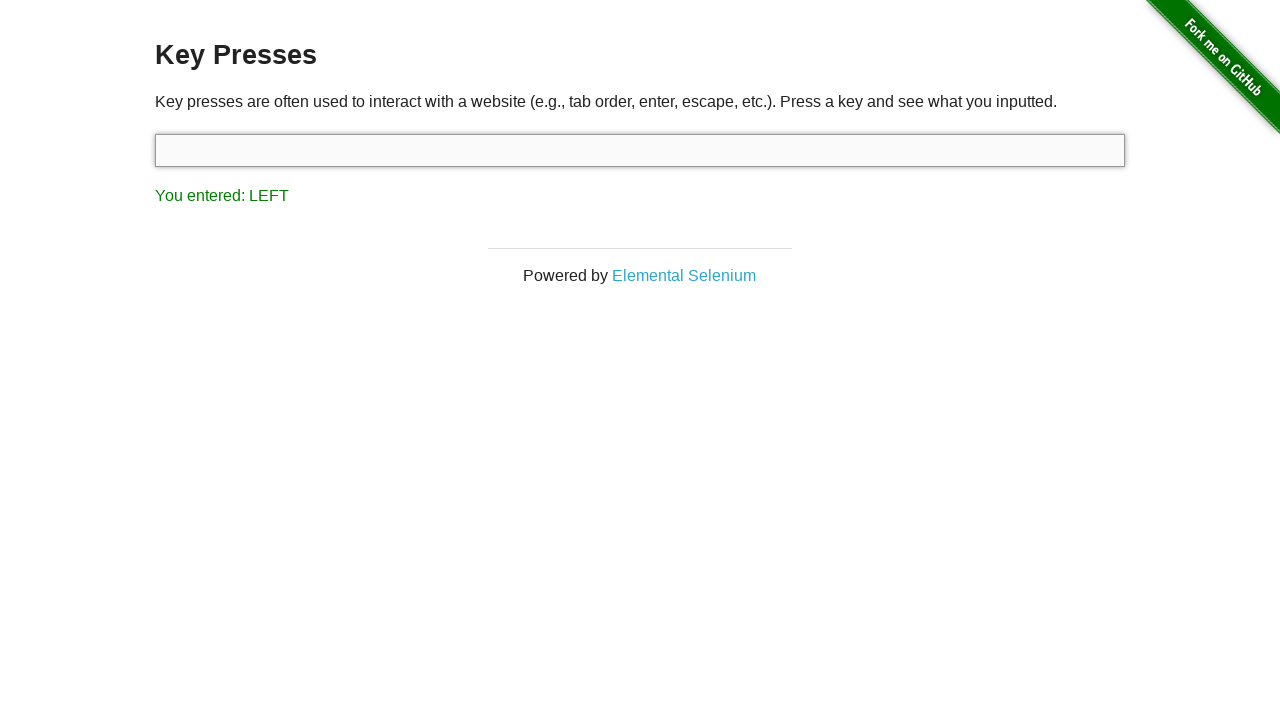